Tests basic page navigation by opening the VTU (Visvesvaraya Technological University) website and waiting for the page to load.

Starting URL: https://vtu.ac.in/

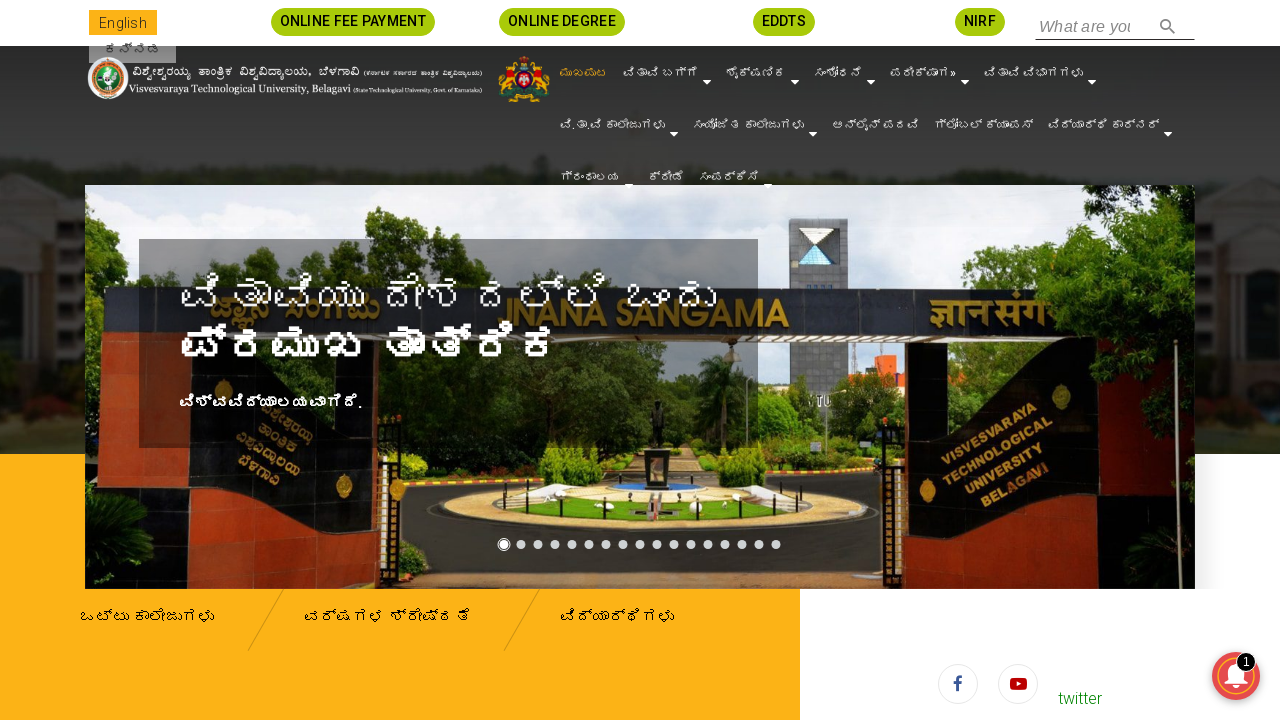

Waited for page to reach networkidle state
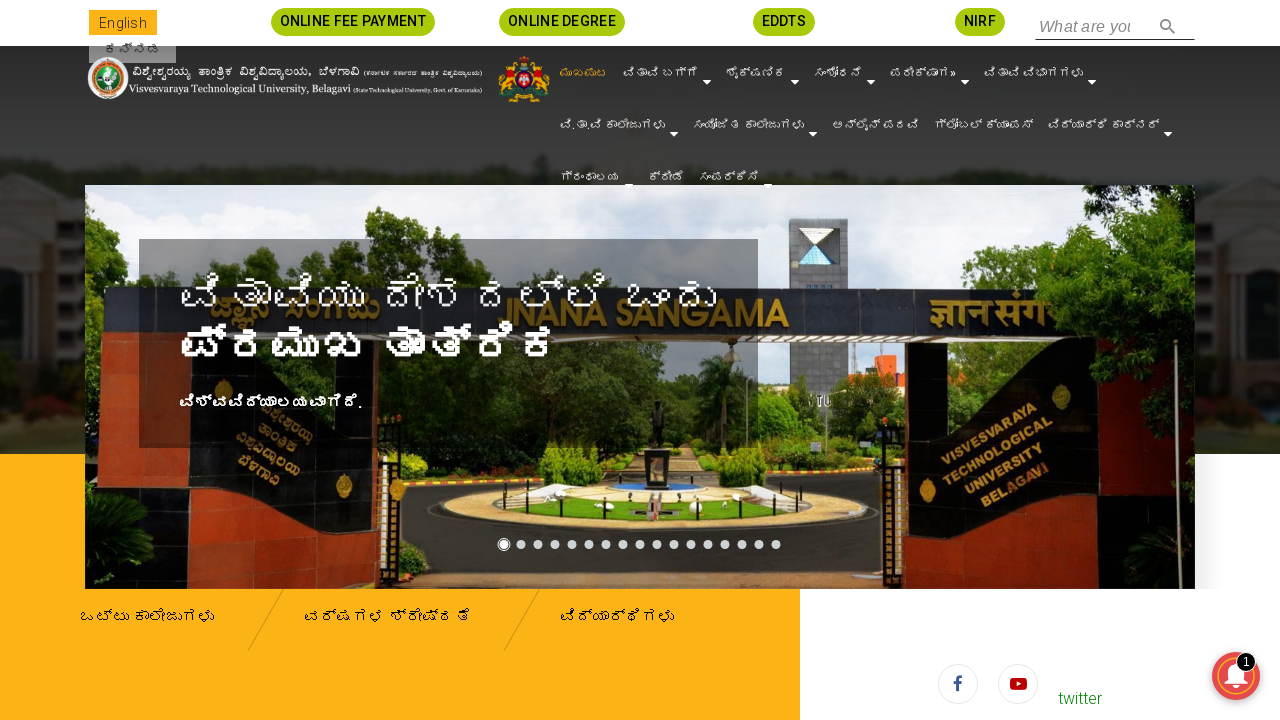

Waited 3 seconds for page rendering to complete
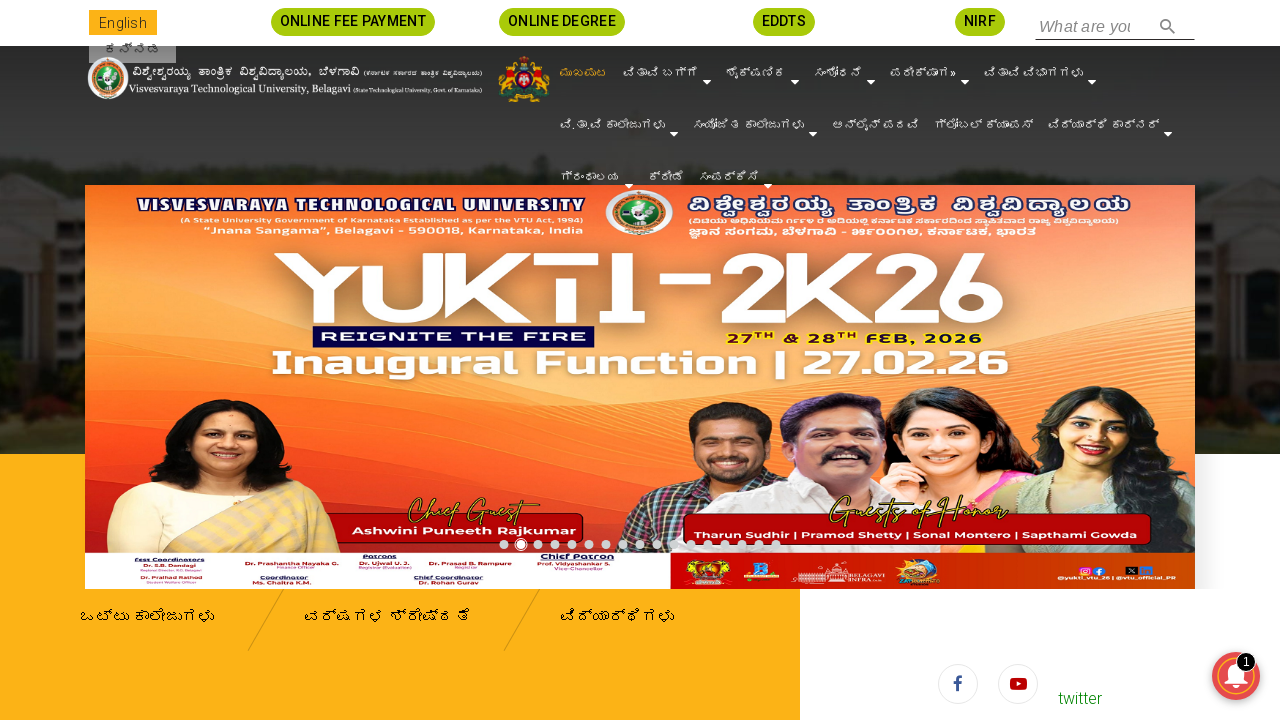

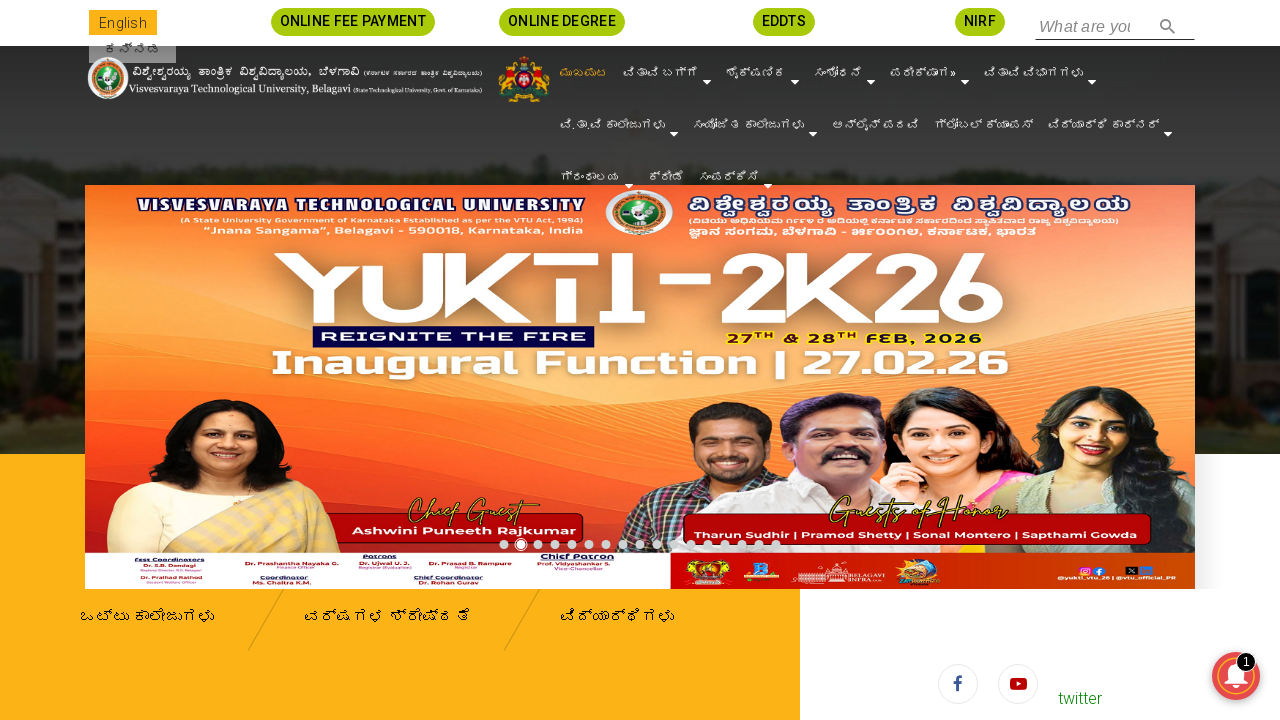